Validates email section by verifying label and filling email field

Starting URL: https://demoqa.com/automation-practice-form

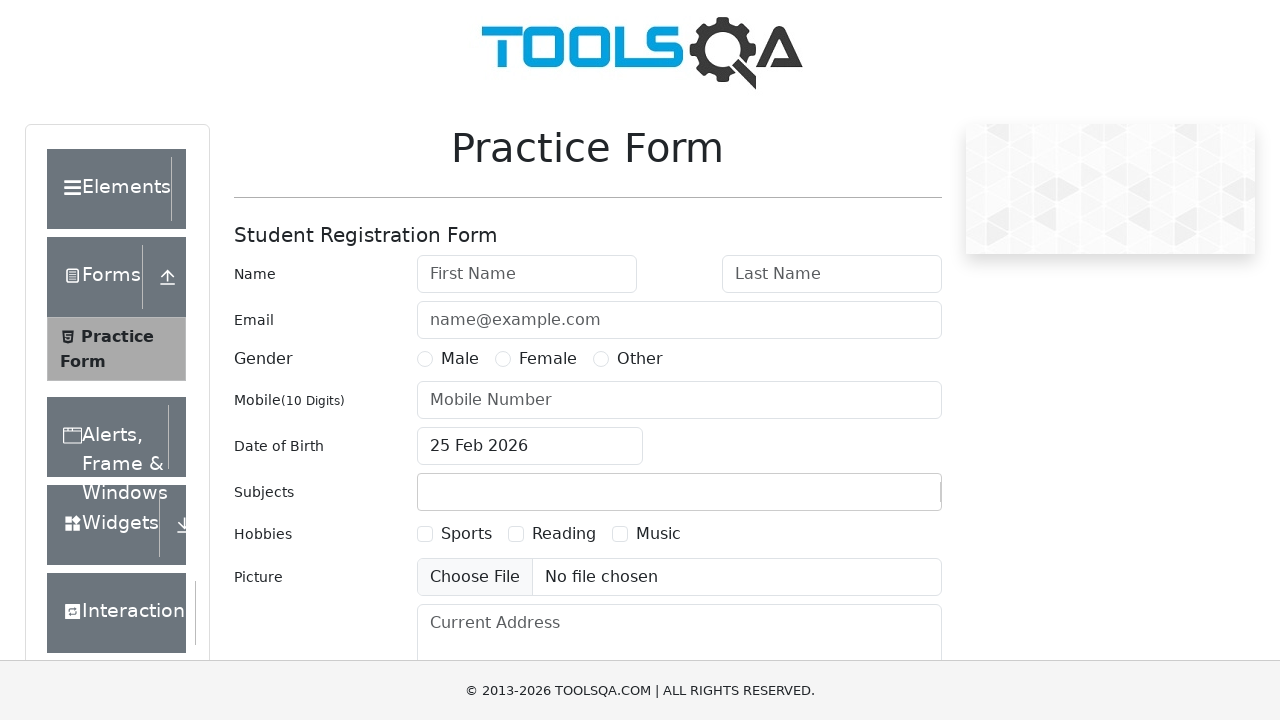

Filled email field with 'rajulavishwa01@gmail.com' on #userEmail
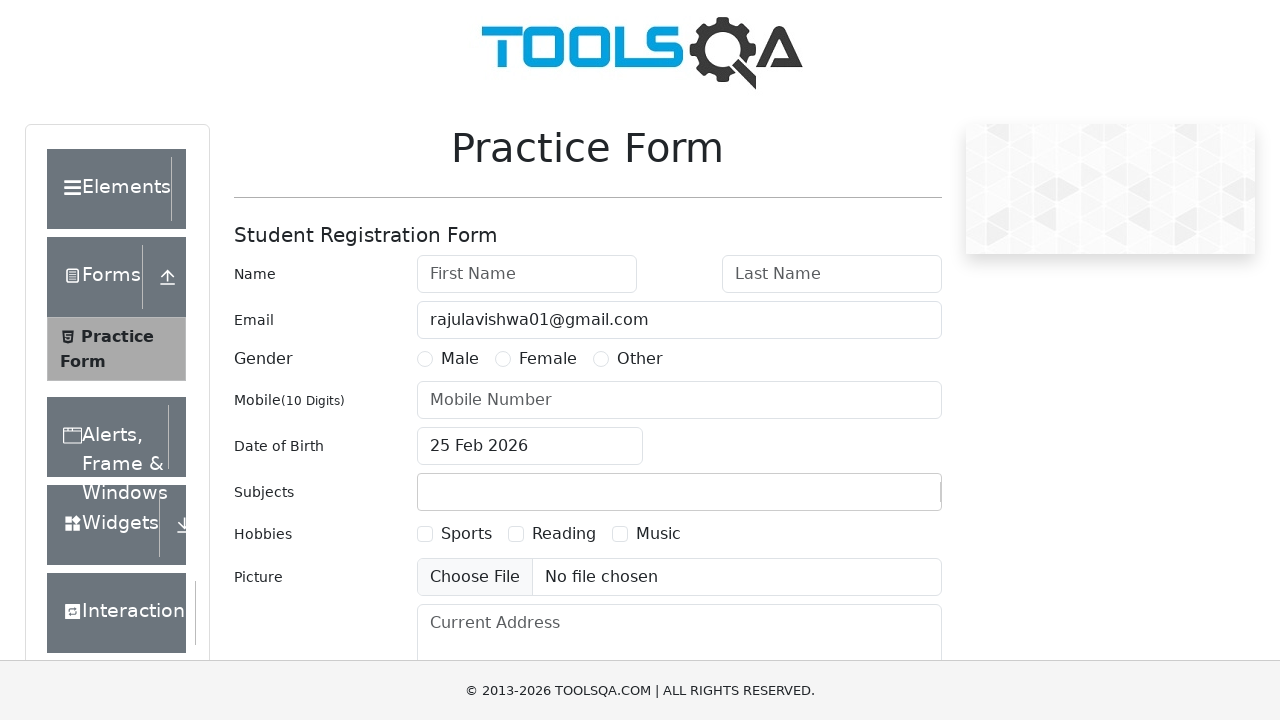

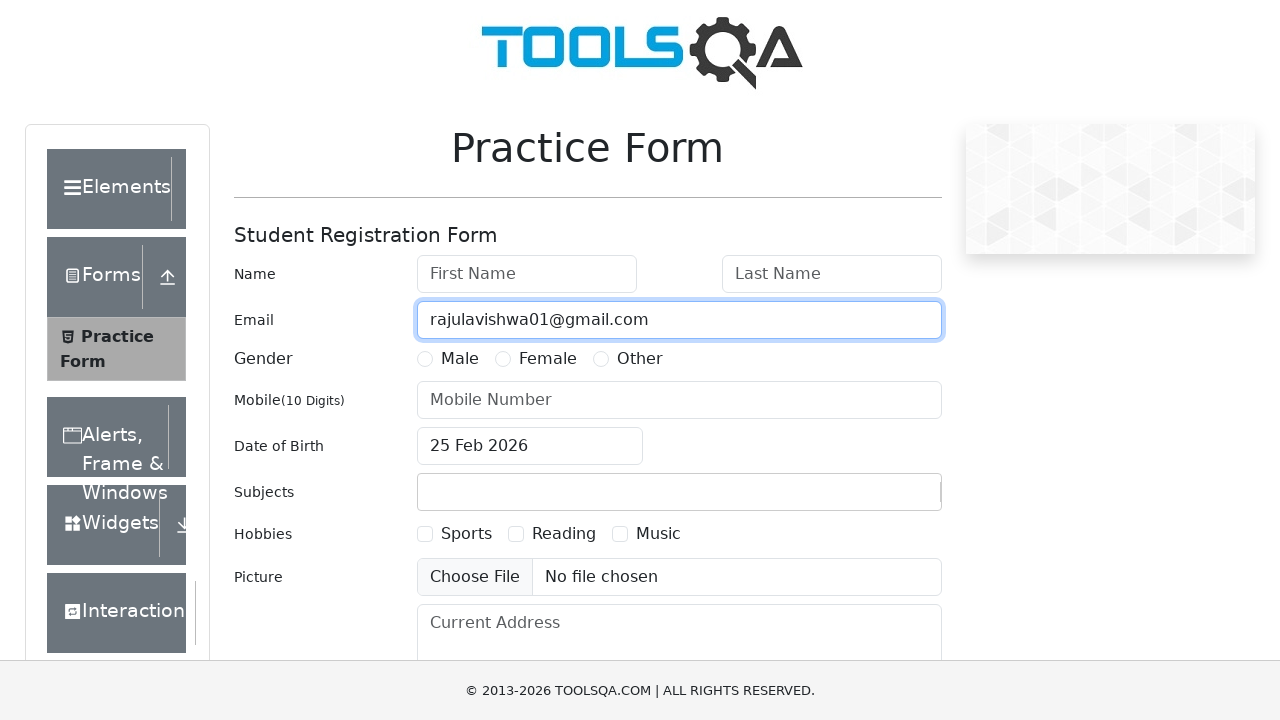